Tests radio button selection by finding all radio buttons in a group and clicking the one with value "Cheese"

Starting URL: http://www.echoecho.com/htmlforms10.htm

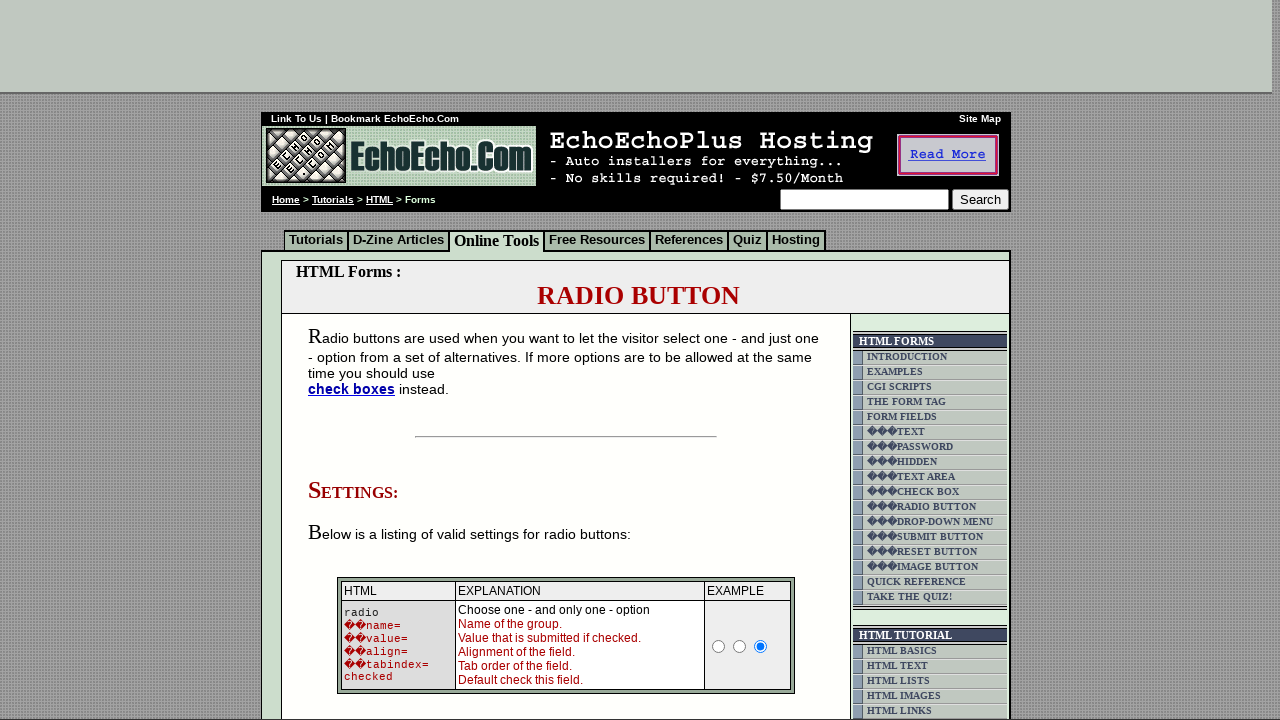

Navigated to radio button form page
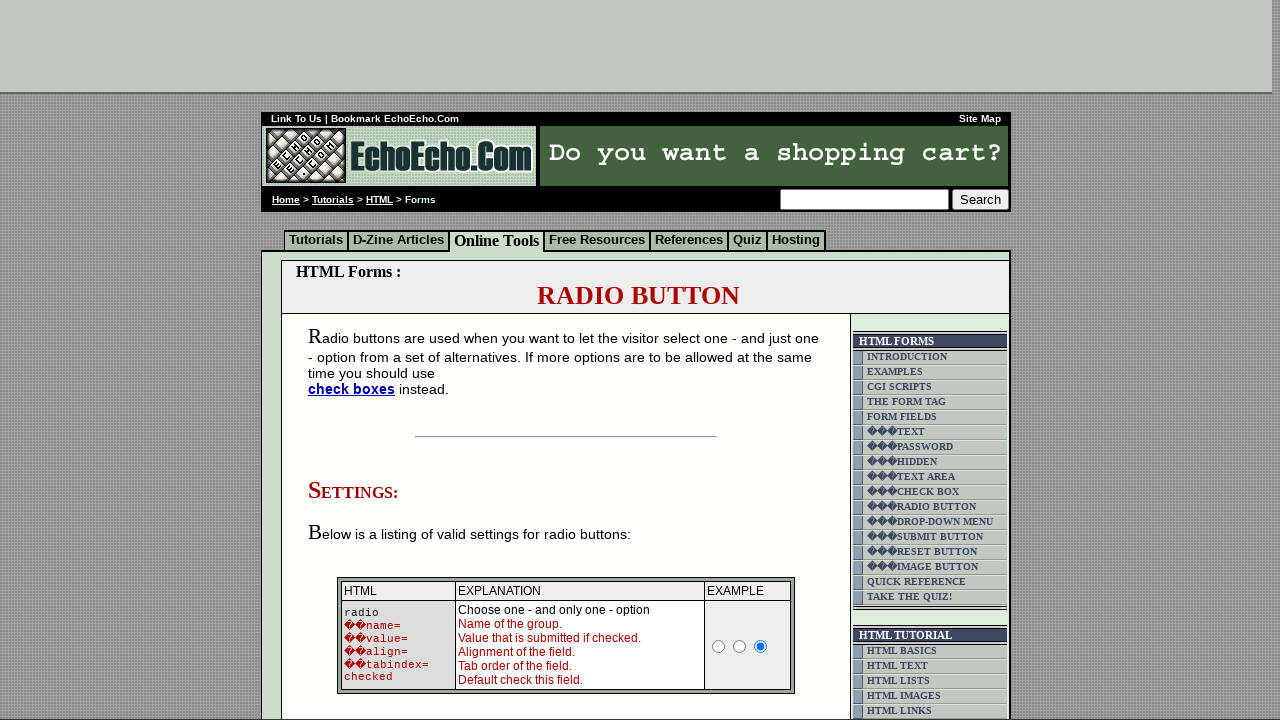

Clicked radio button with value 'Cheese' at (356, 360) on input[name='group1'][value='Cheese']
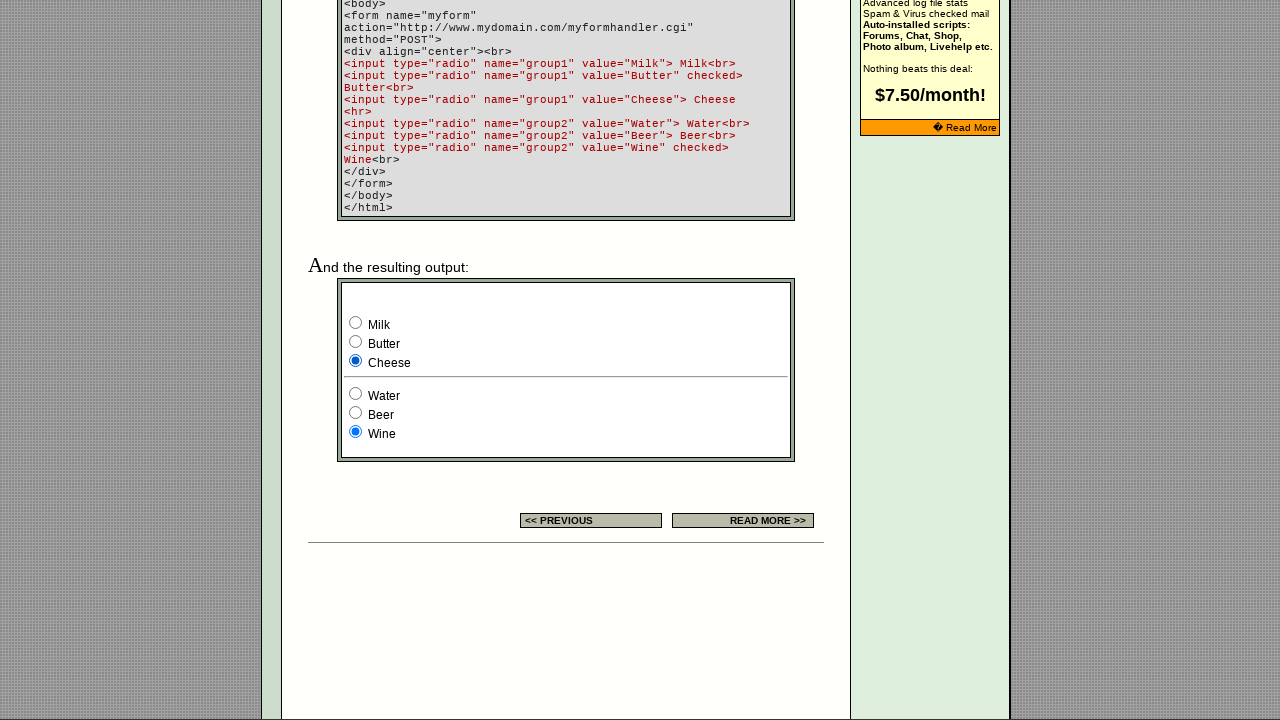

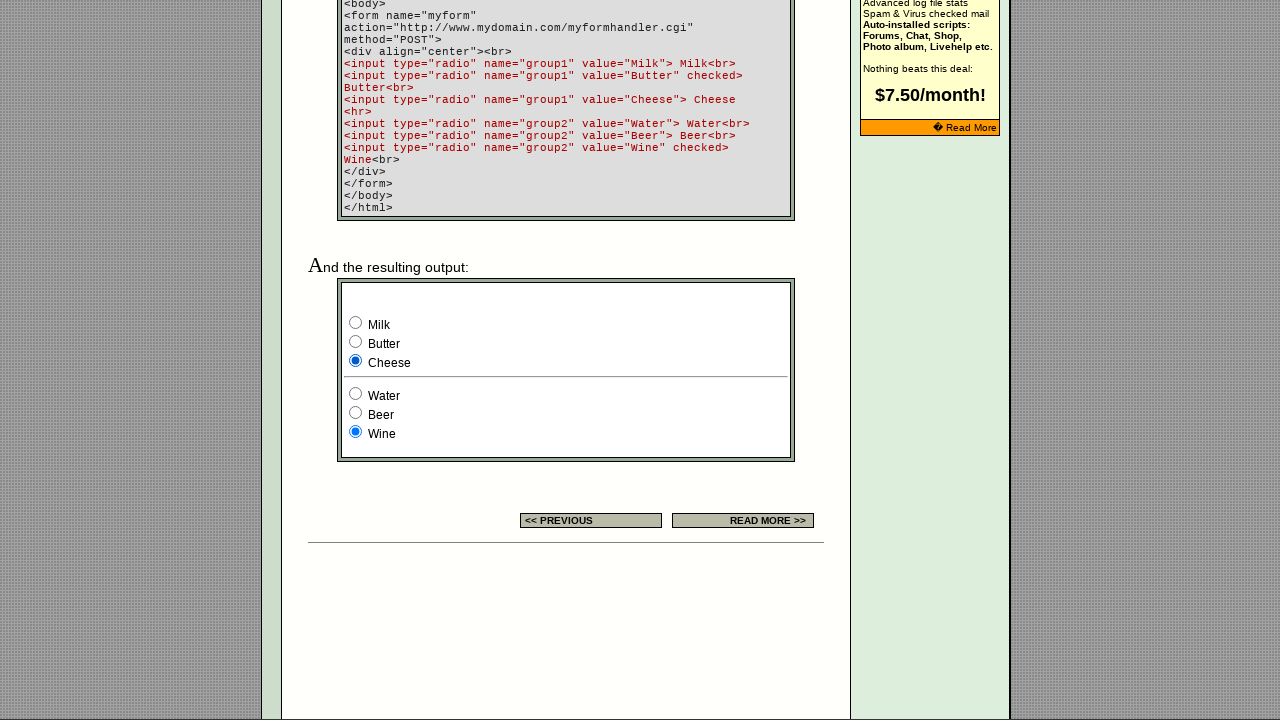